Tests browser zoom functionality by navigating to a test automation practice site and using JavaScript to change the page zoom level to 50% and then 80%

Starting URL: https://testautomationpractice.blogspot.com/

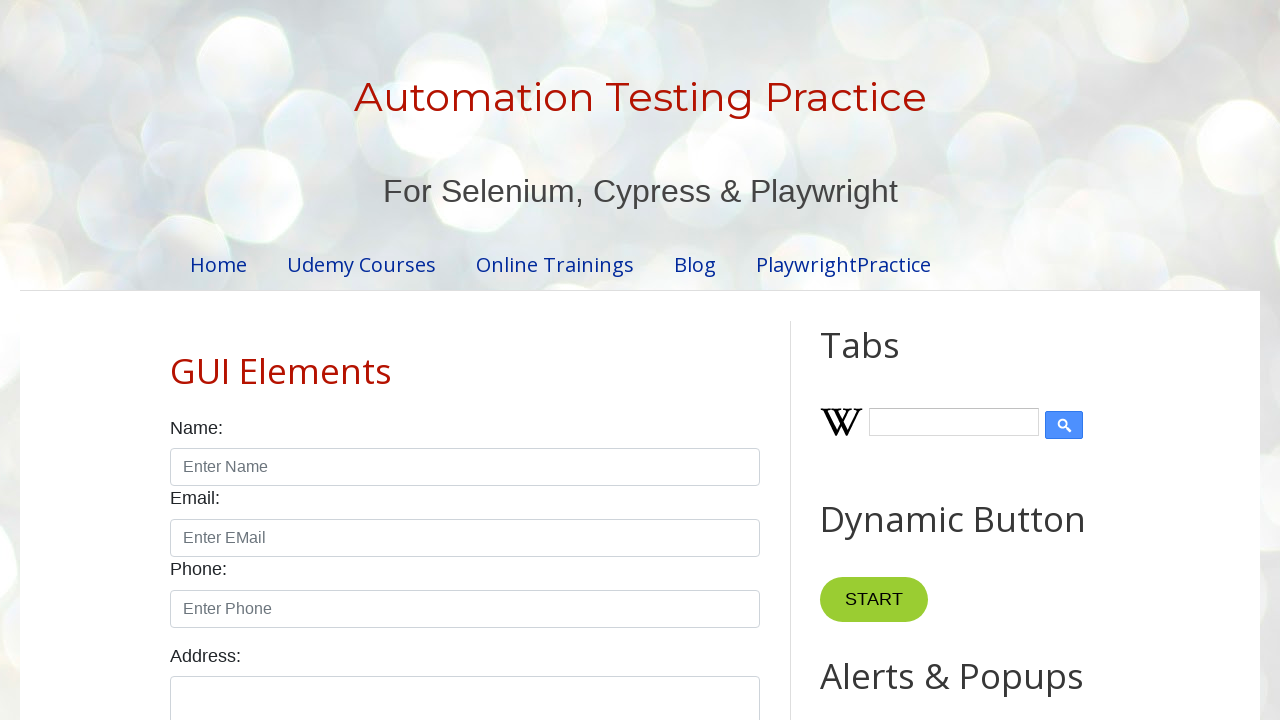

Page loaded - domcontentloaded state reached
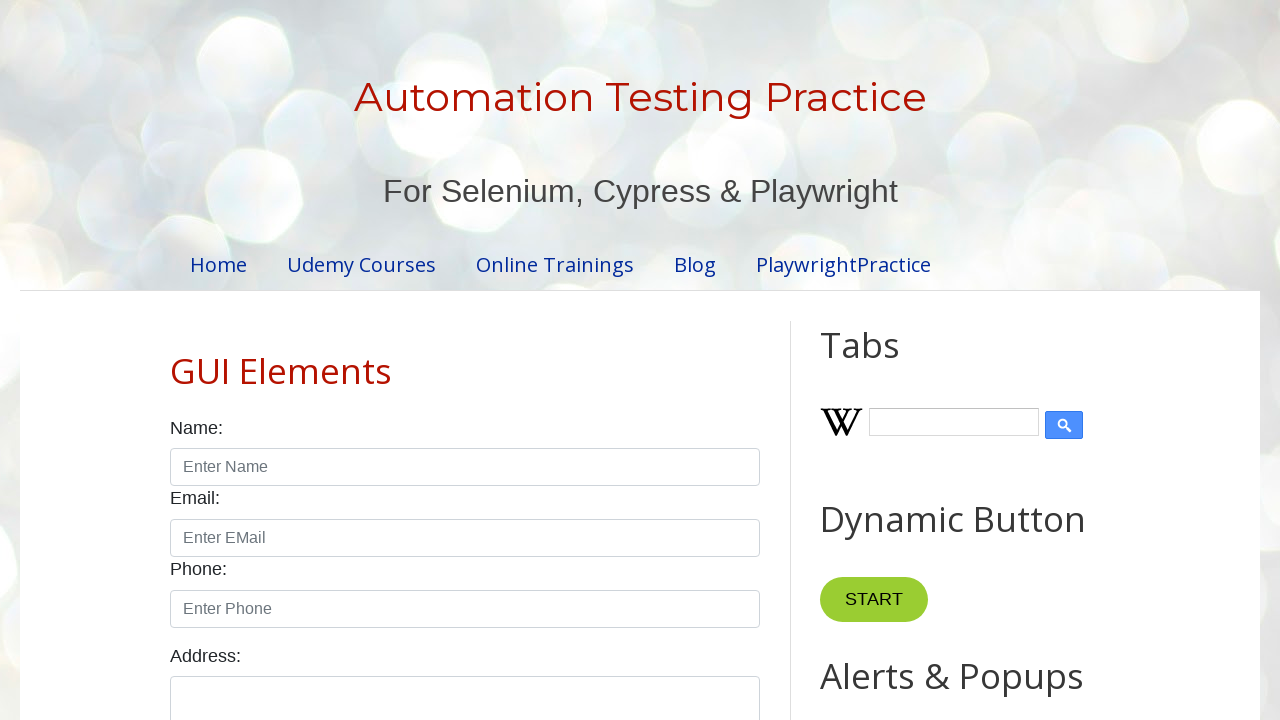

Applied zoom level to 50% using JavaScript
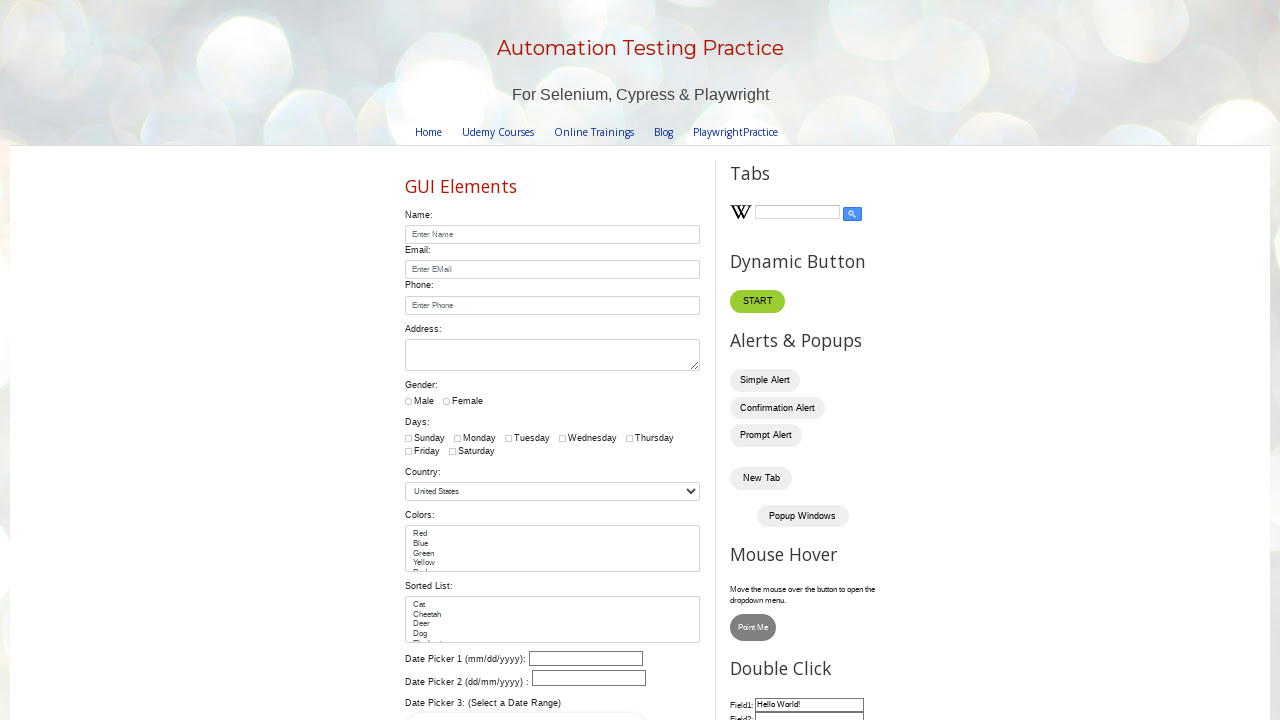

Waited 2 seconds to observe 50% zoom effect
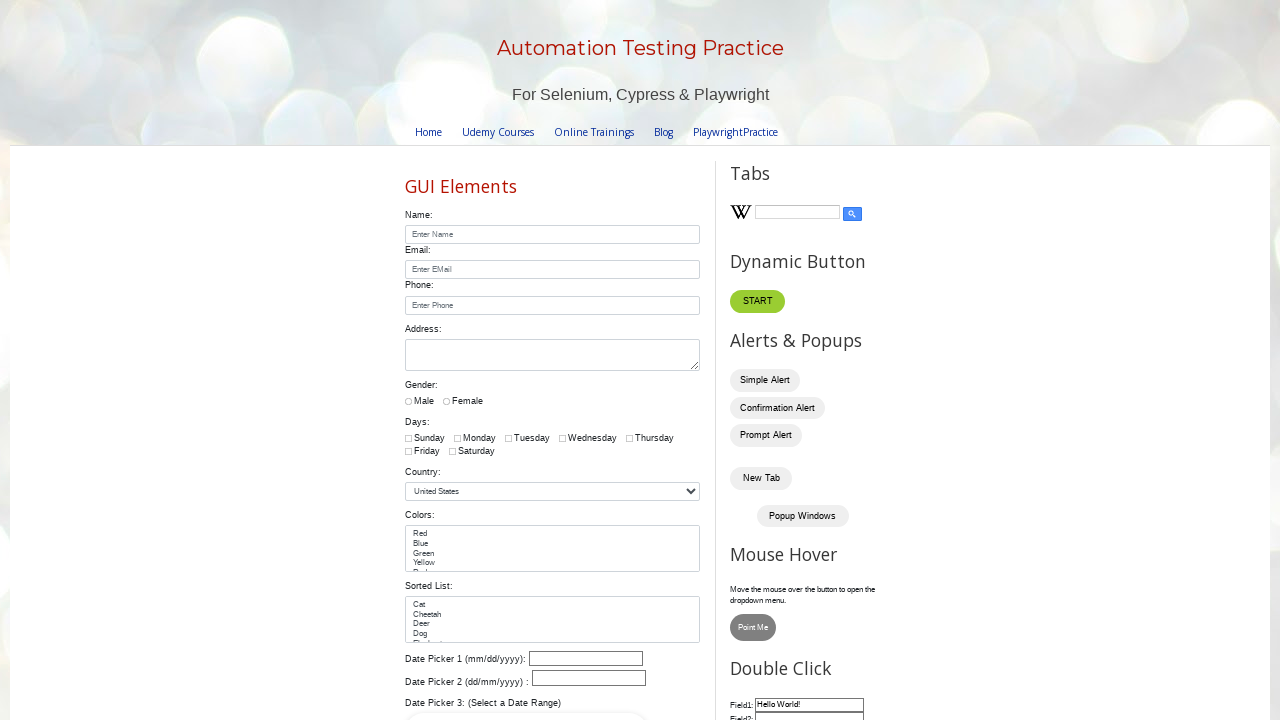

Applied zoom level to 80% using JavaScript
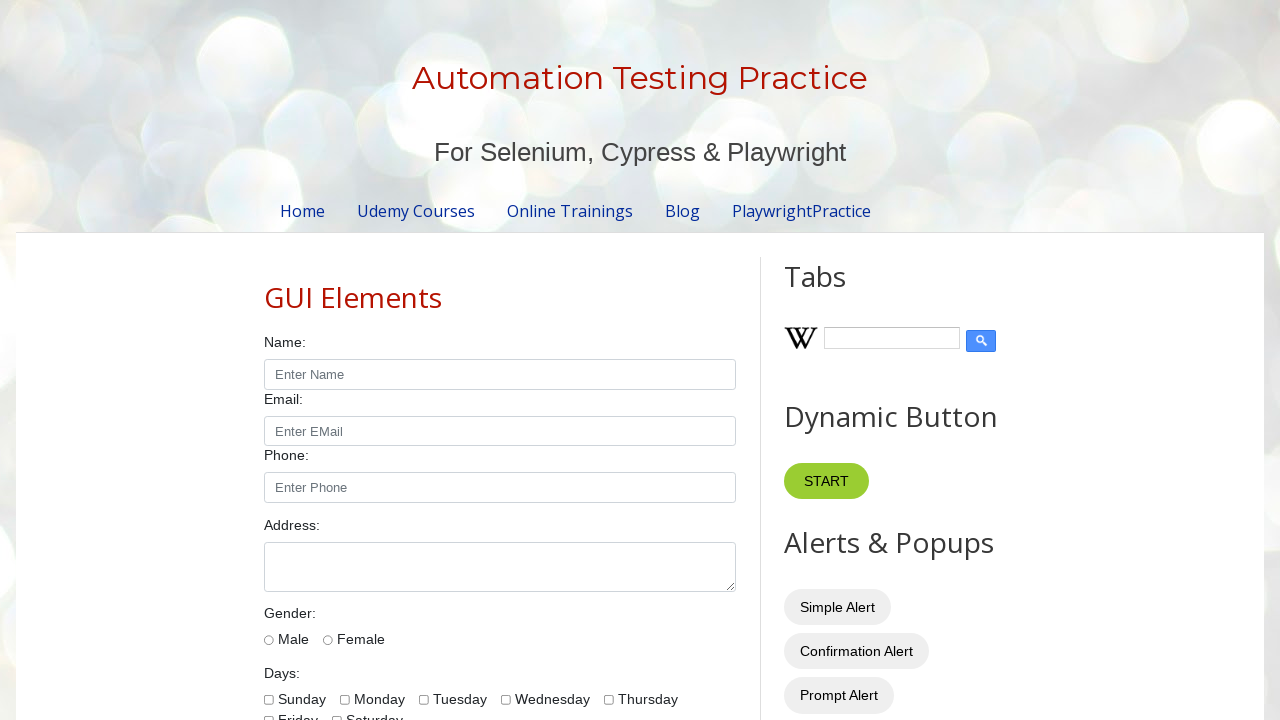

Waited 2 seconds to observe 80% zoom effect
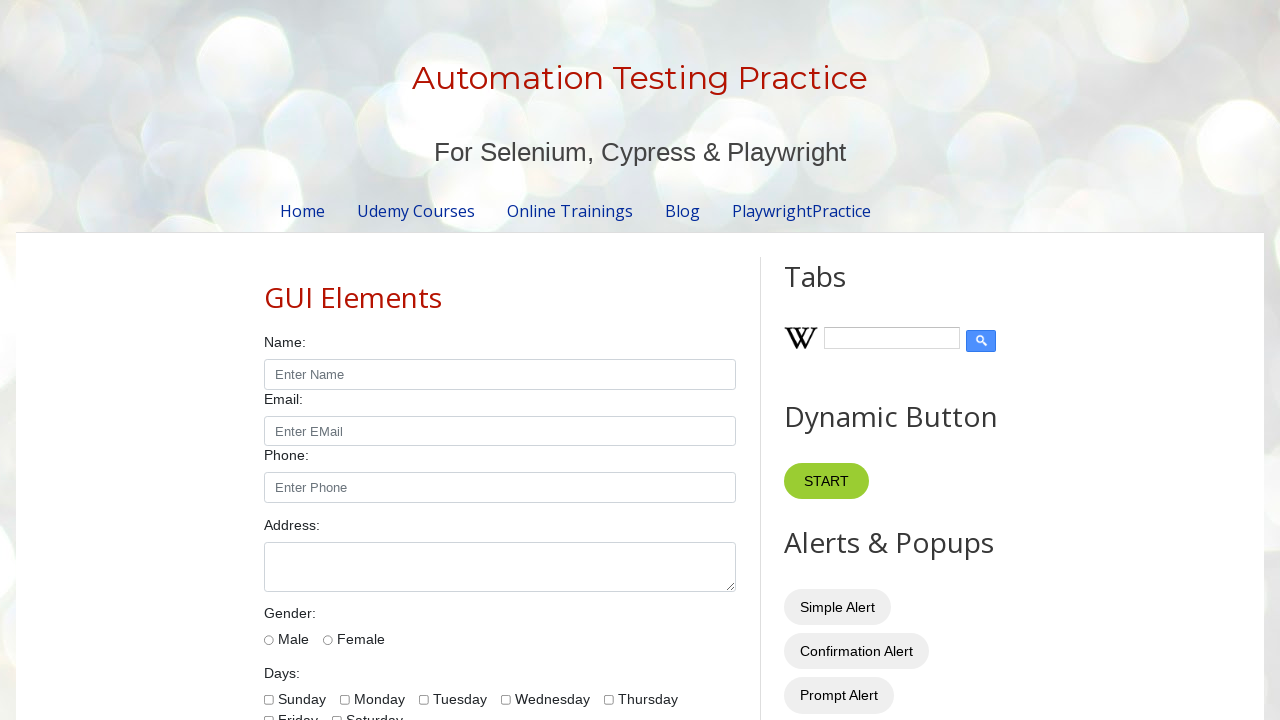

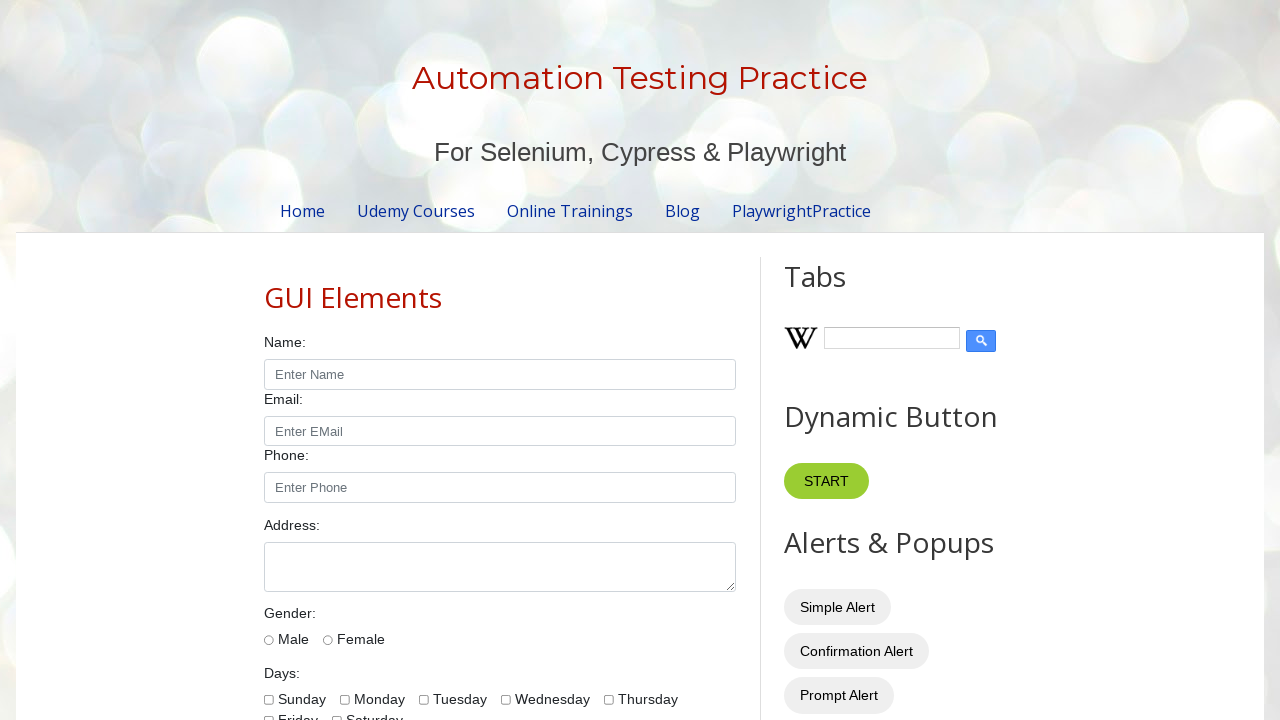